Tests registration form by filling in all required fields (first name, last name, email, phone, address) and submitting the form to verify successful registration

Starting URL: http://suninjuly.github.io/registration1.html

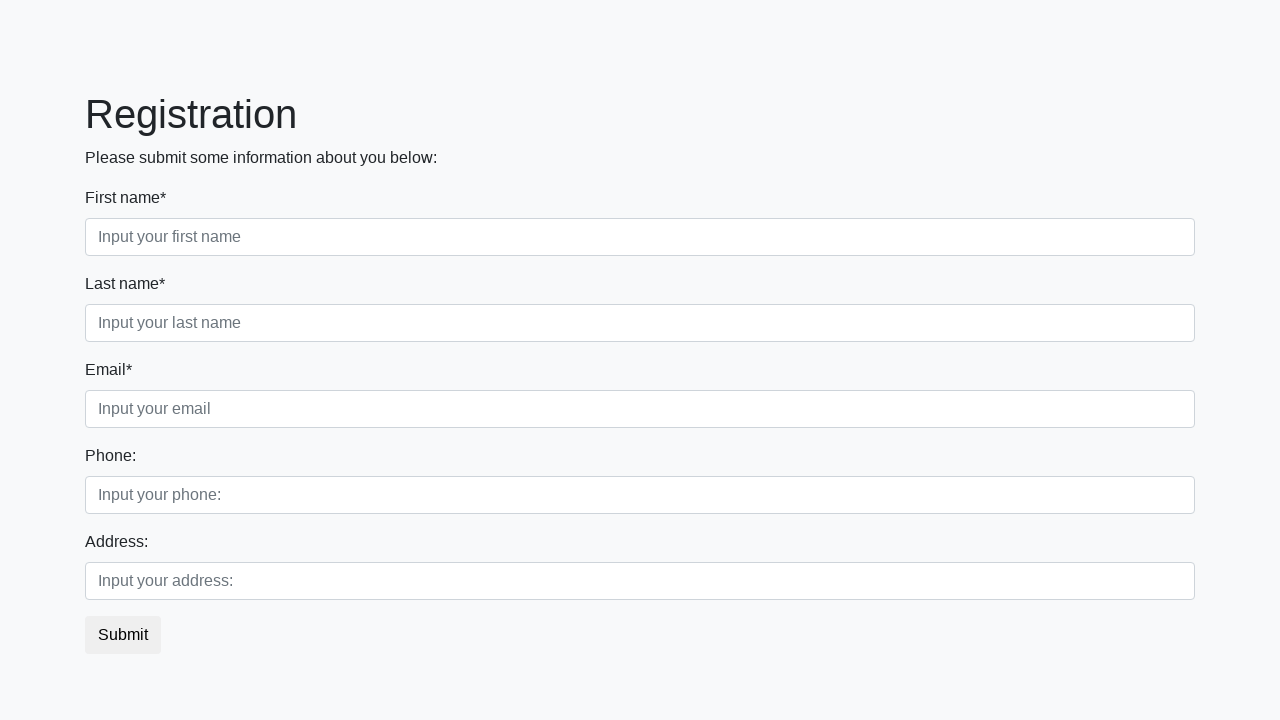

Filled first name field with 'John' on //input[contains(@placeholder,'first name')]
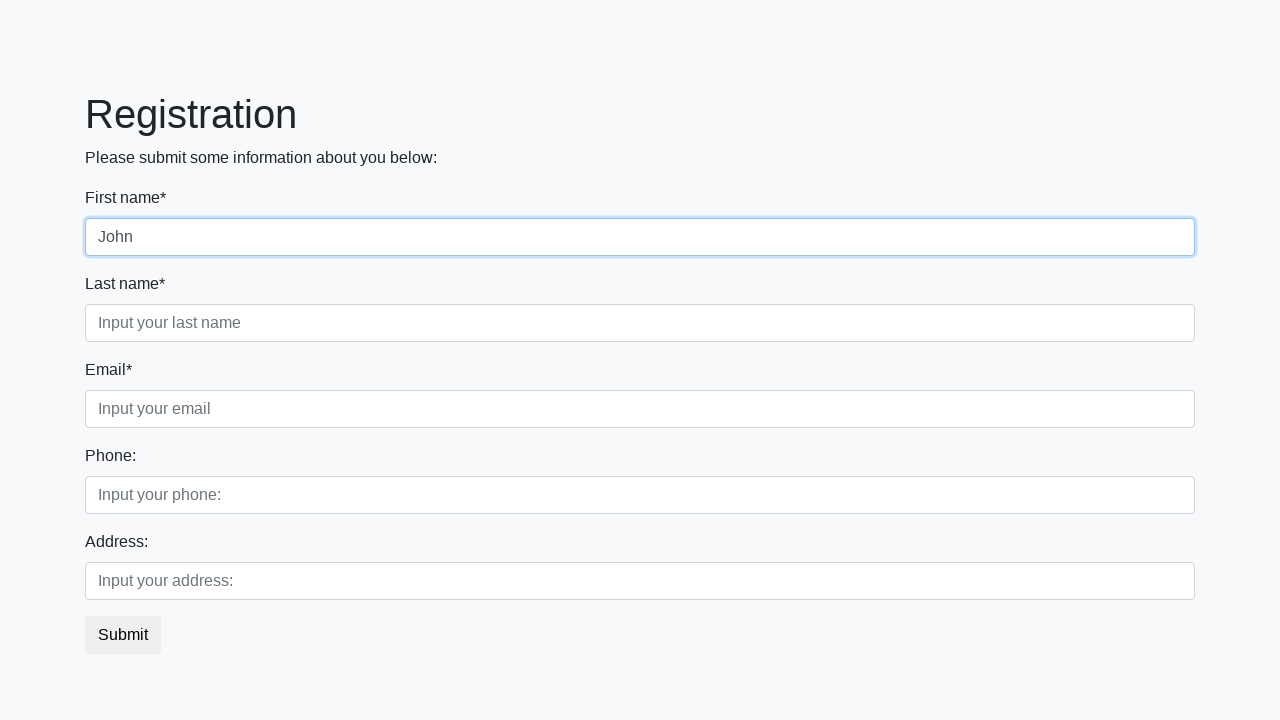

Filled last name field with 'Smith' on //input[contains(@placeholder,'last name')]
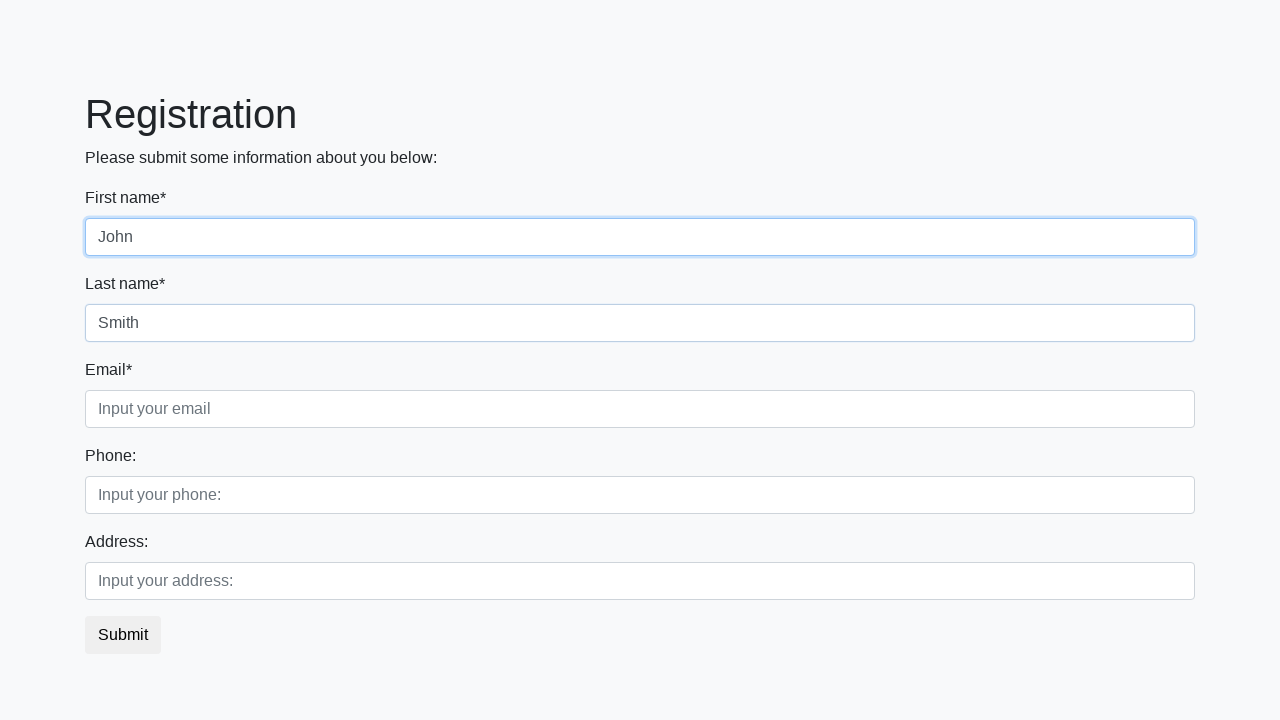

Filled email field with 'john.smith@example.com' on //input[contains(@placeholder,'email')]
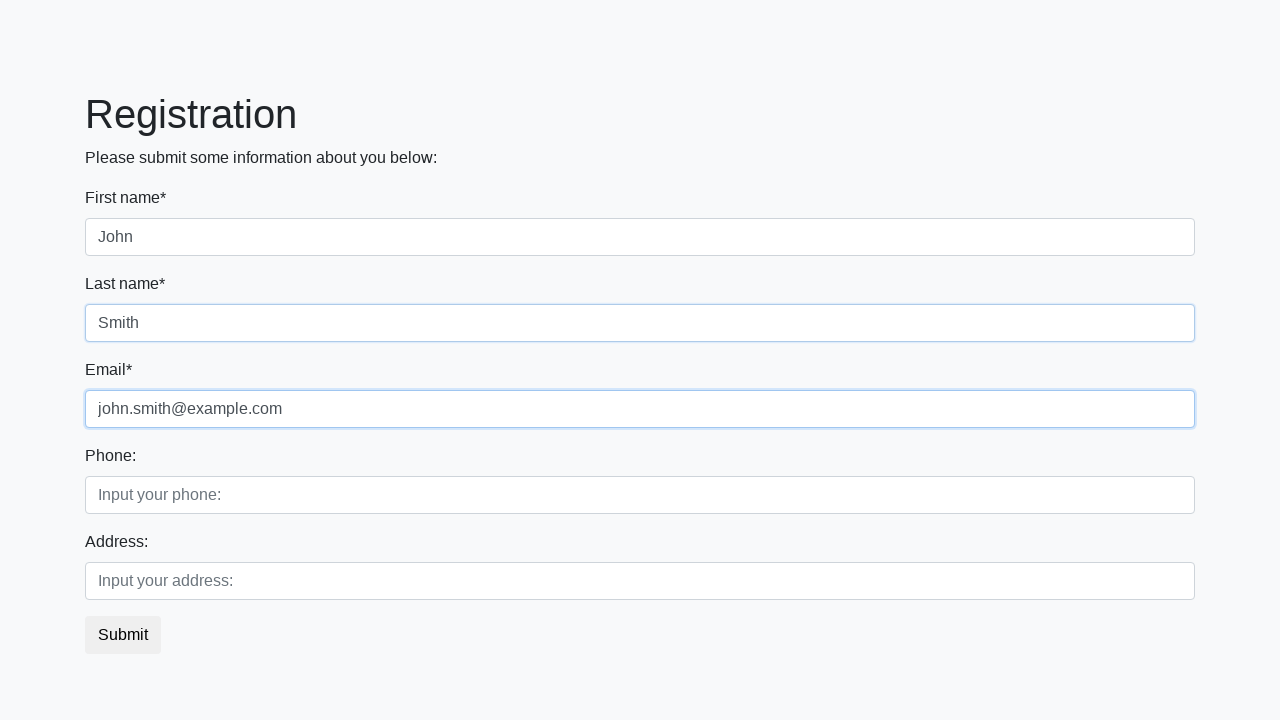

Filled phone field with '5551234567' on //input[contains(@placeholder,'phone')]
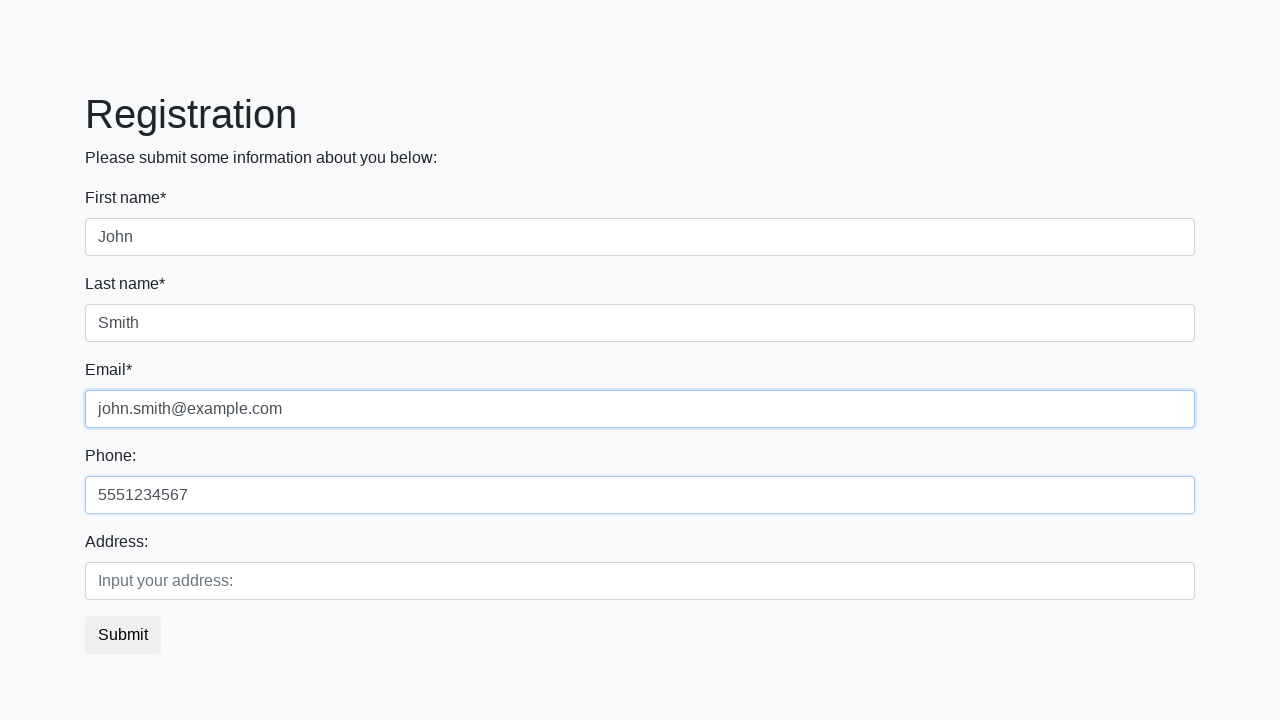

Filled address field with '123 Main Street' on //input[contains(@placeholder,'address')]
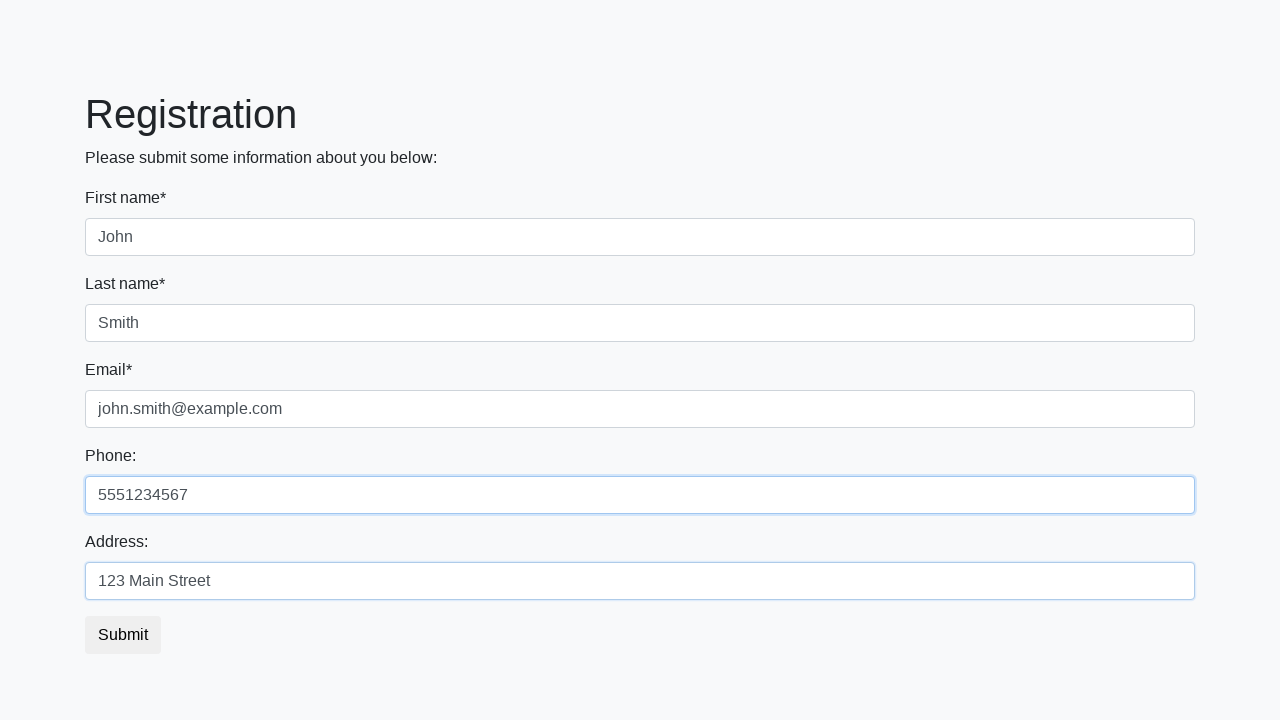

Clicked submit button to register at (123, 635) on button.btn
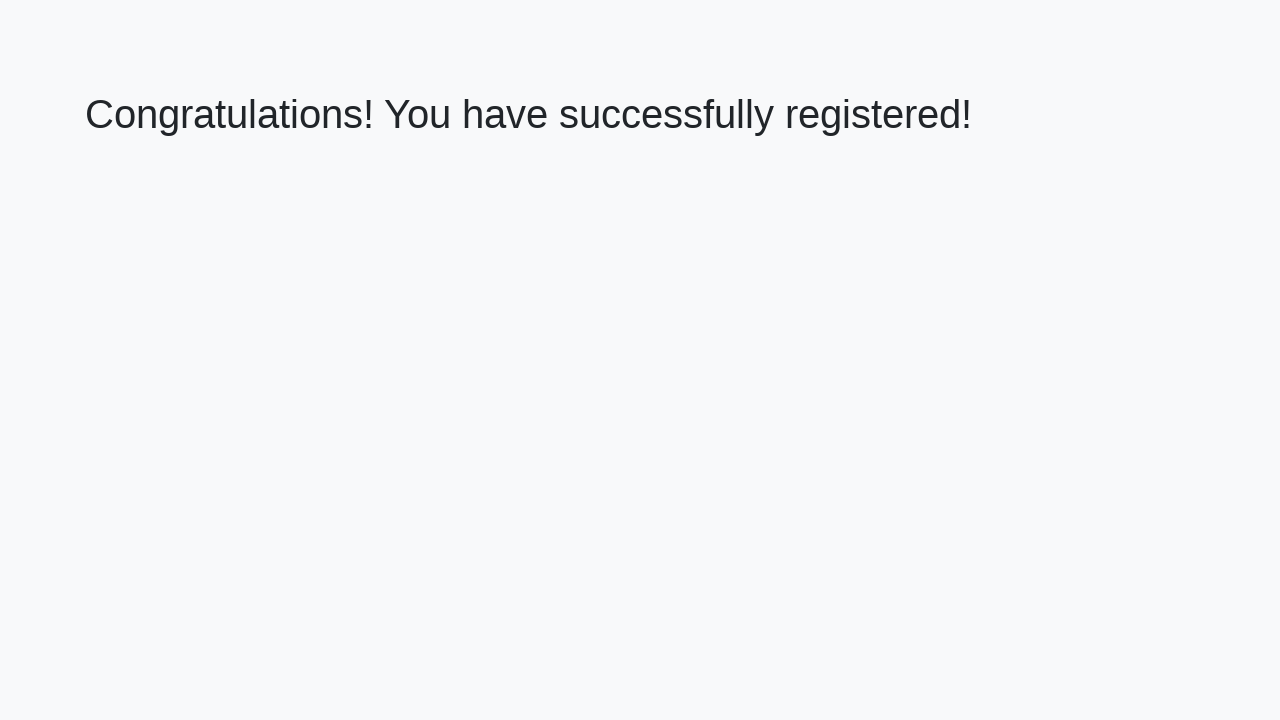

Success message appeared
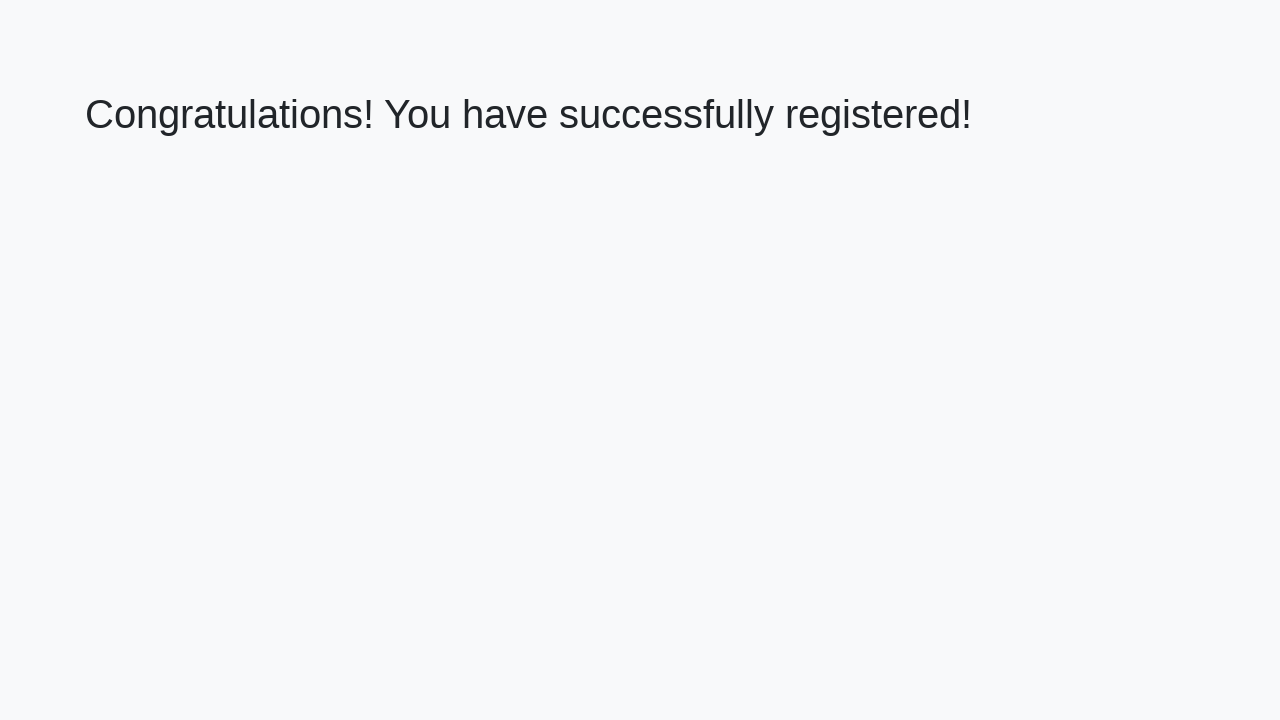

Retrieved success message text: 'Congratulations! You have successfully registered!'
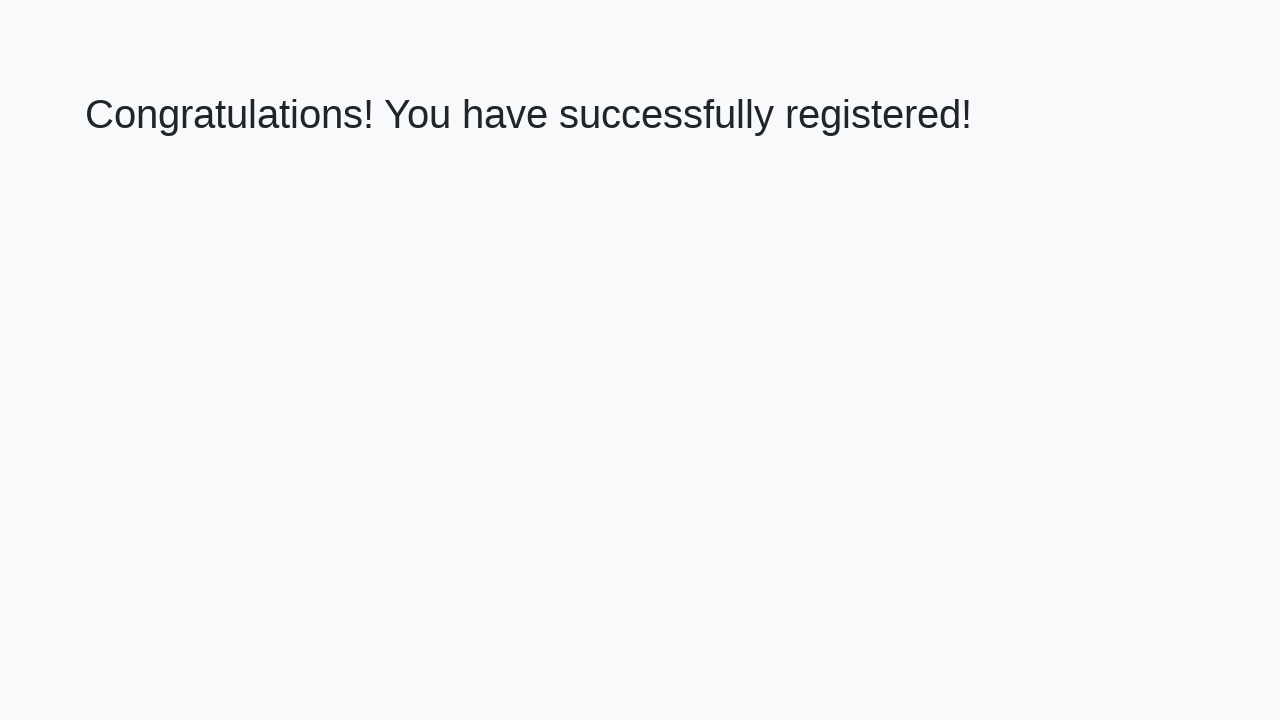

Verified success message matches expected text
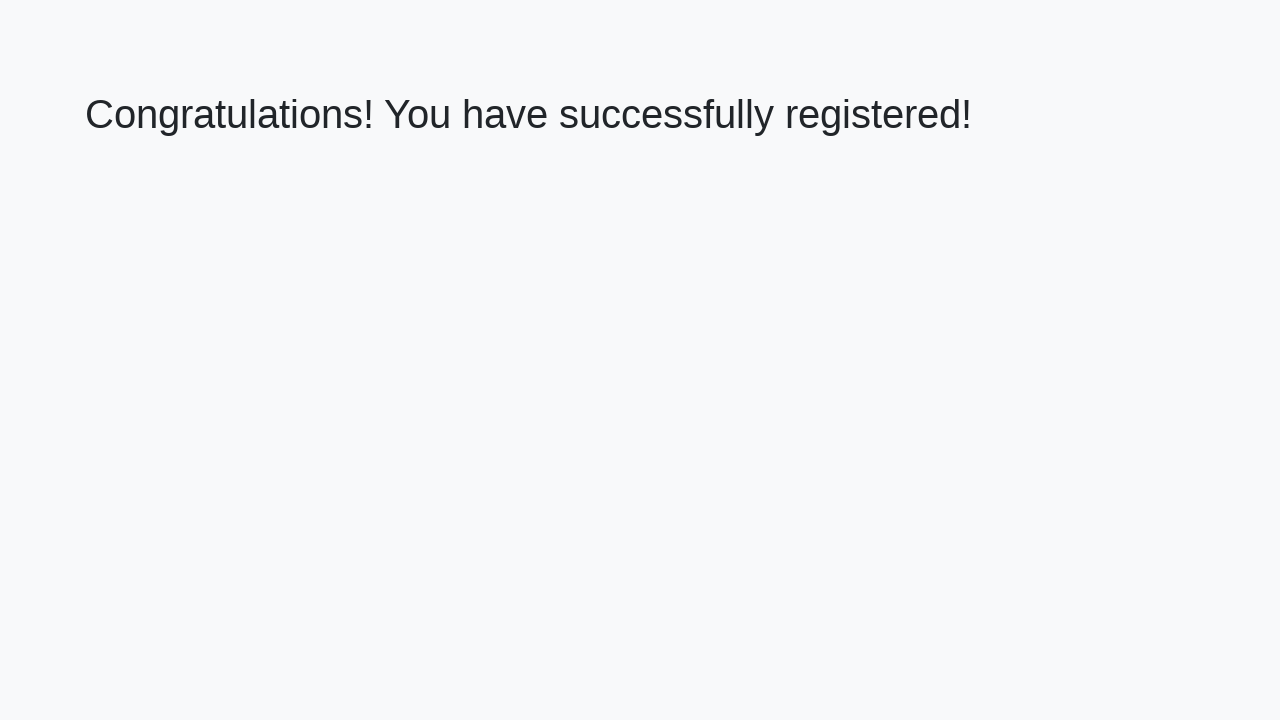

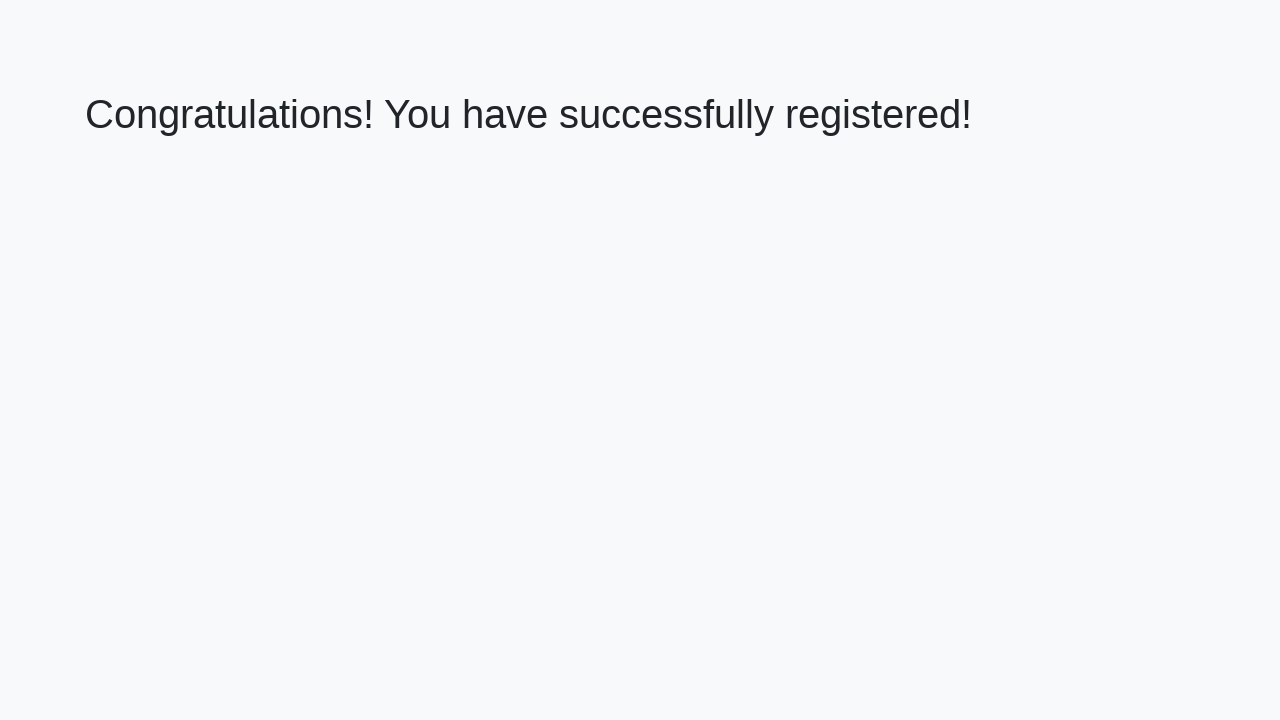